Tests a registration form by filling in first name, last name, and email fields, then submitting and verifying the success message

Starting URL: http://suninjuly.github.io/registration1.html

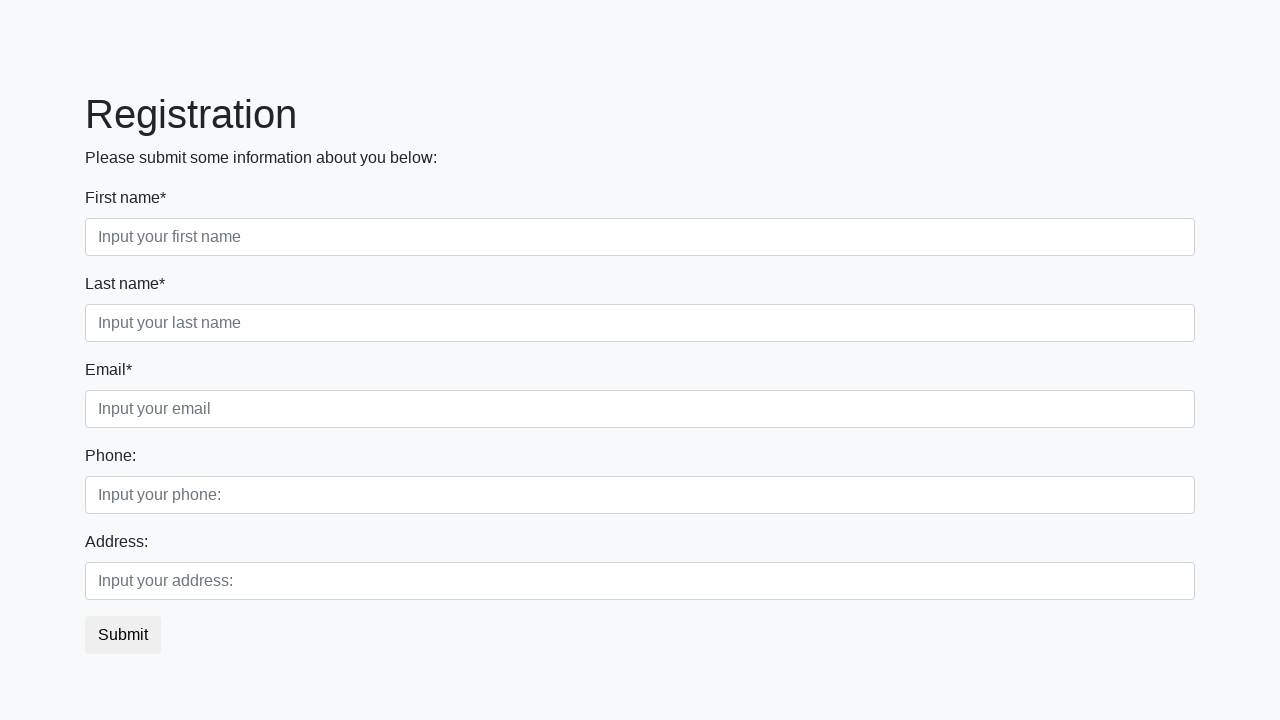

Filled first name field with 'alex' on input.form-control.first
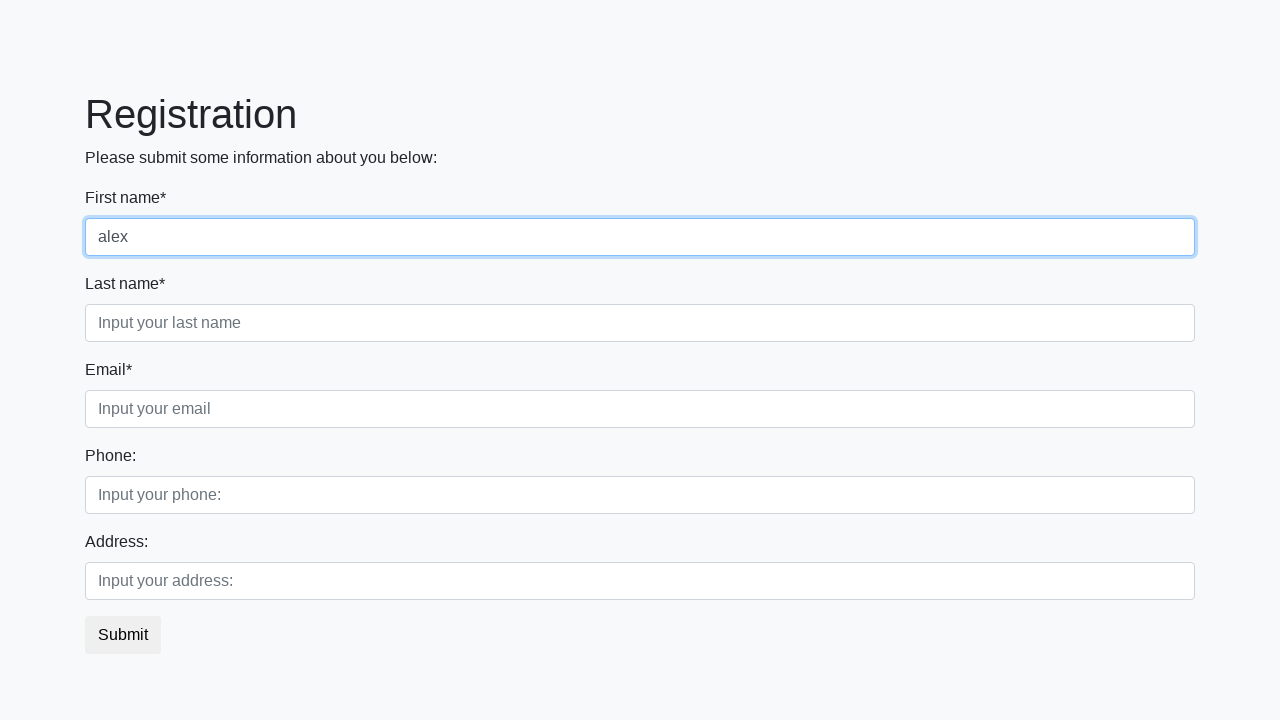

Filled last name field with 'yr' on input[placeholder='Input your last name']
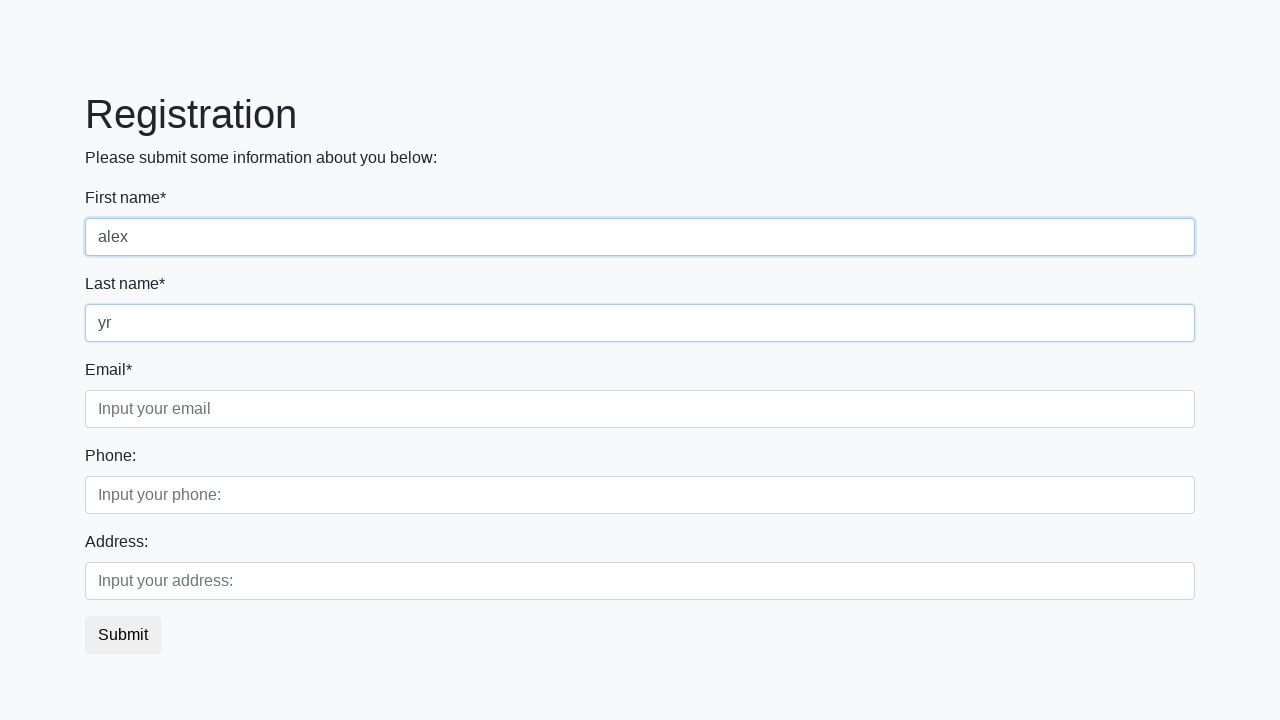

Filled email field with 'er@kk.ru' on input.form-control.third
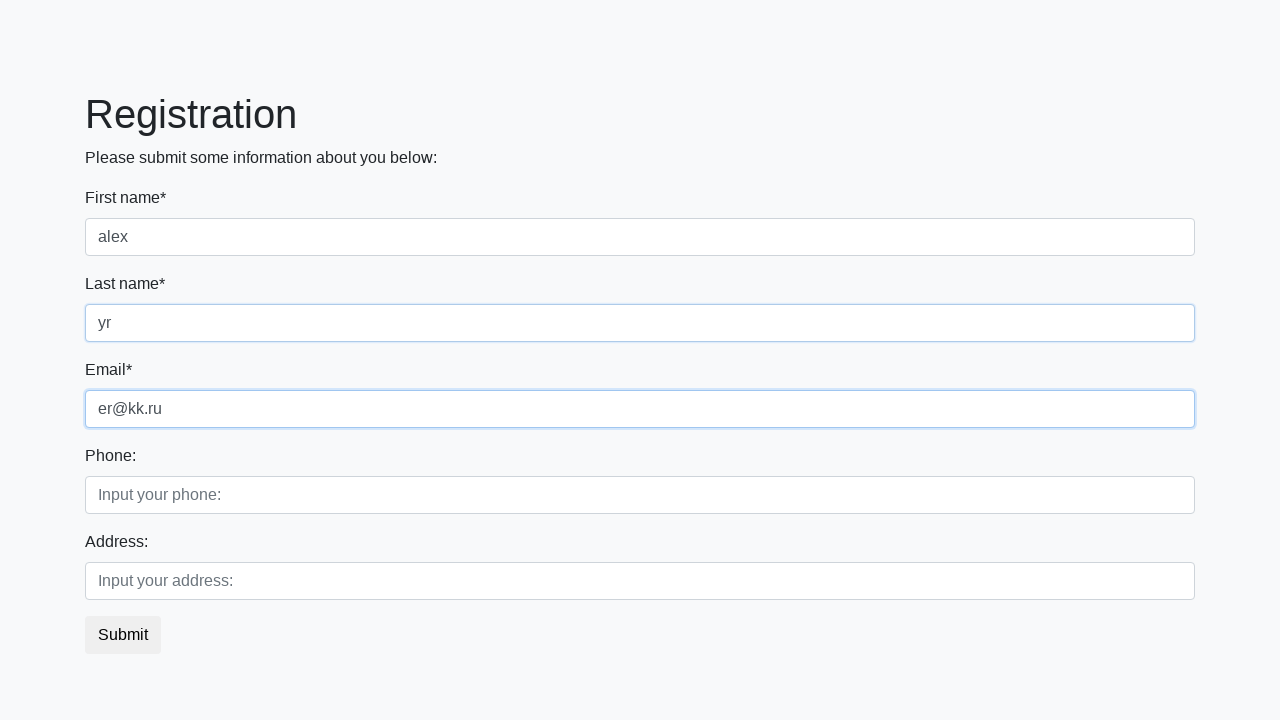

Clicked submit button to register at (123, 635) on button.btn
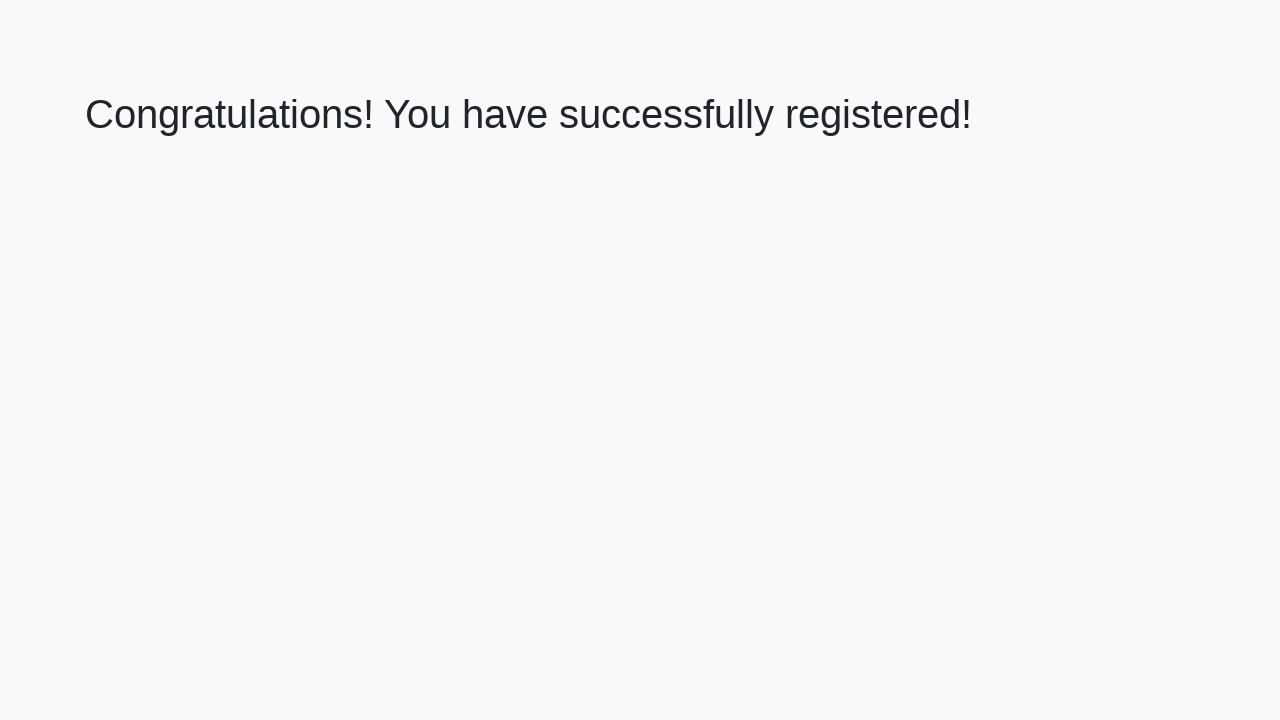

Success message heading appeared
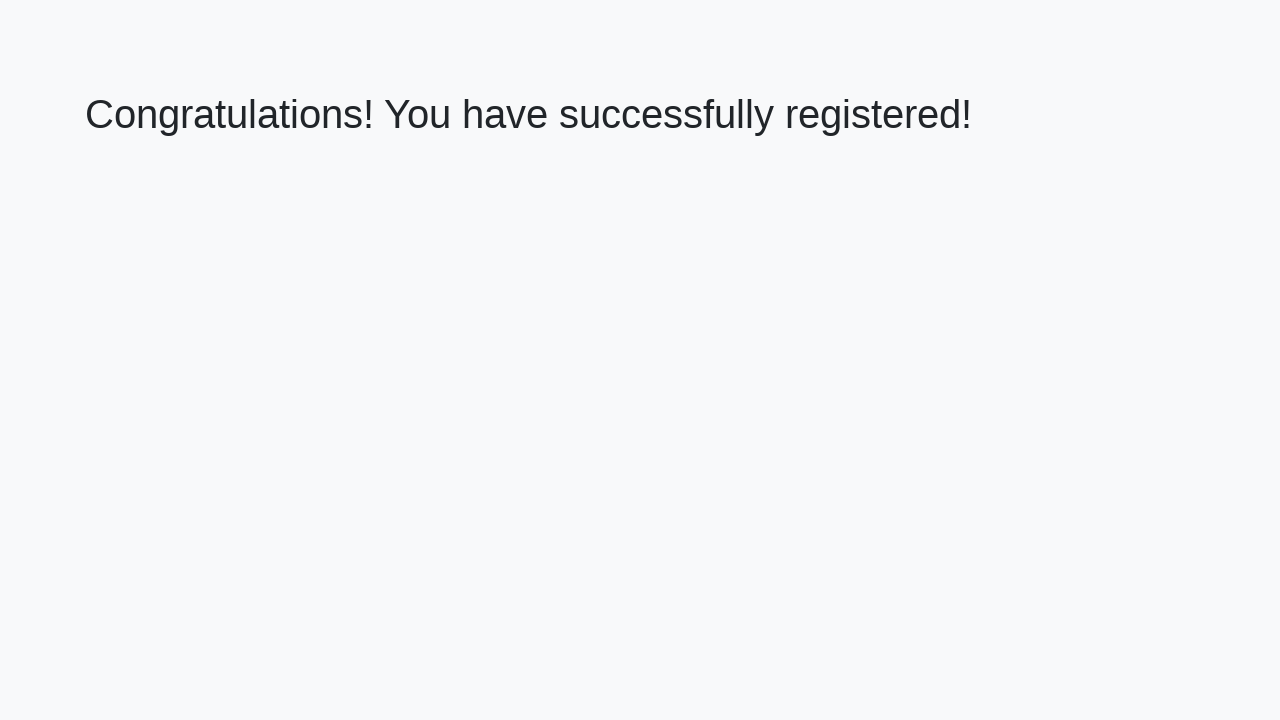

Retrieved success message text
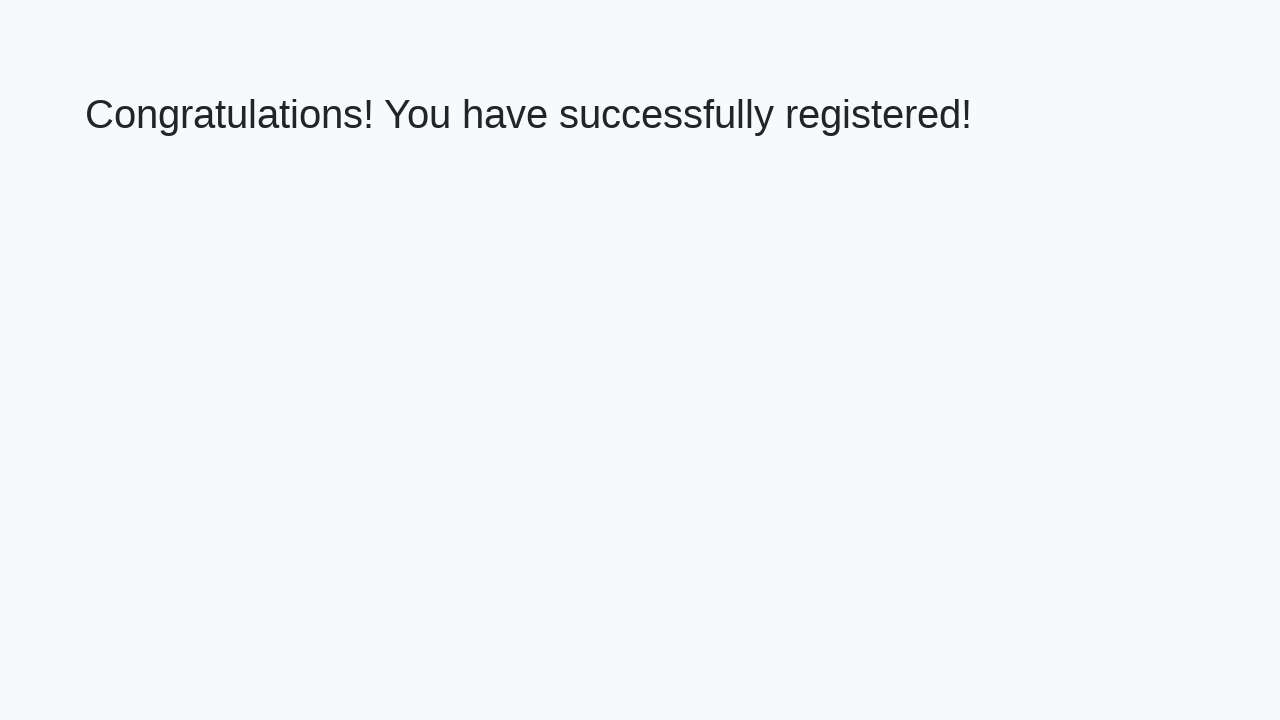

Verified success message matches expected text
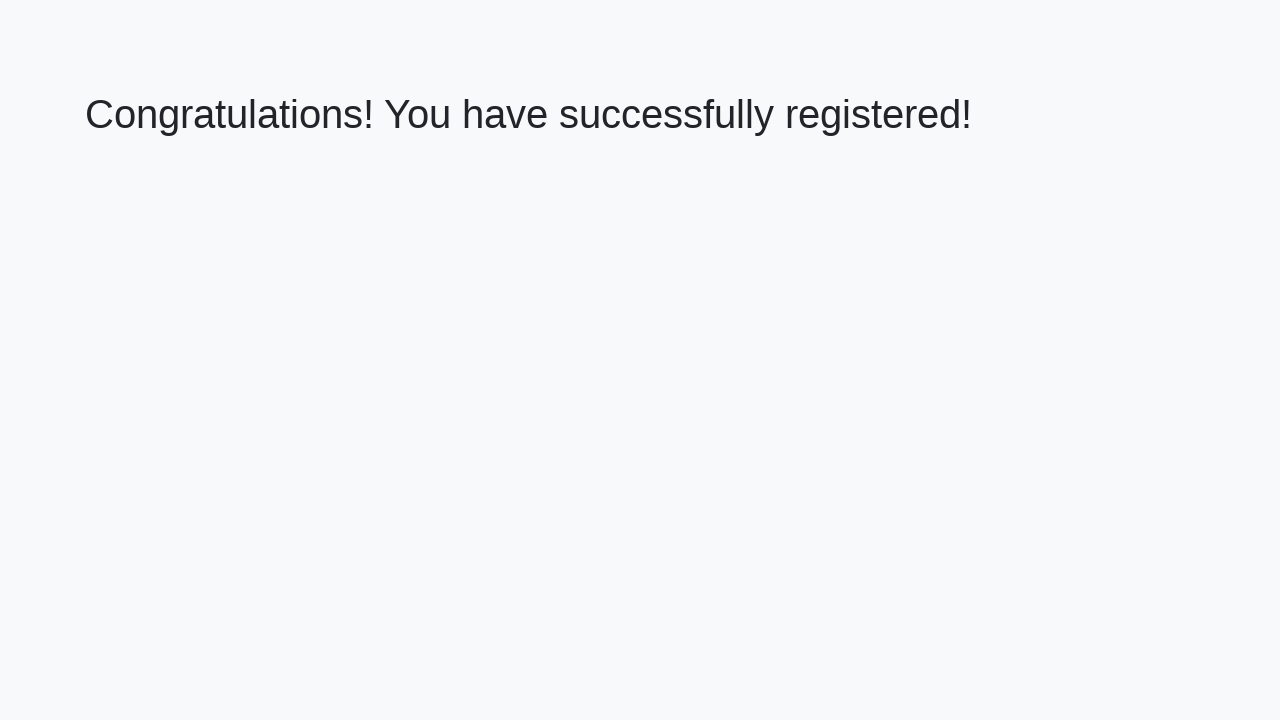

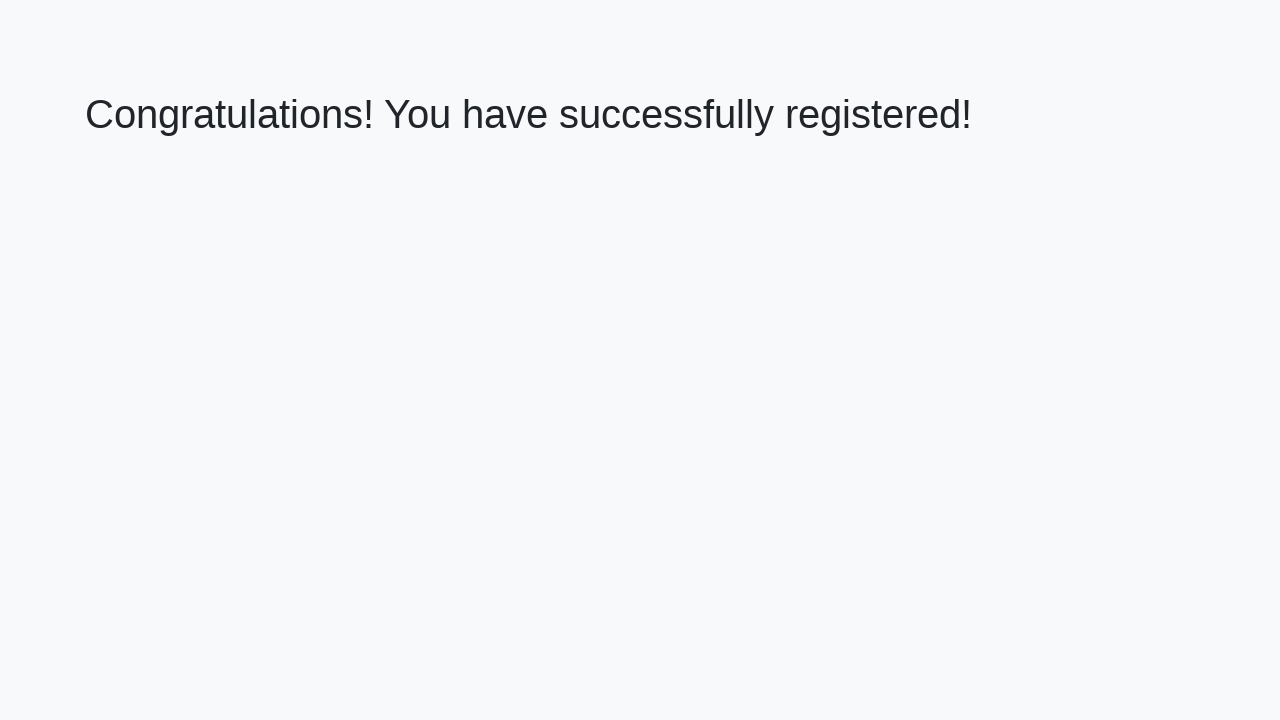